Tests marking individual todo items as complete by checking their checkboxes

Starting URL: https://demo.playwright.dev/todomvc

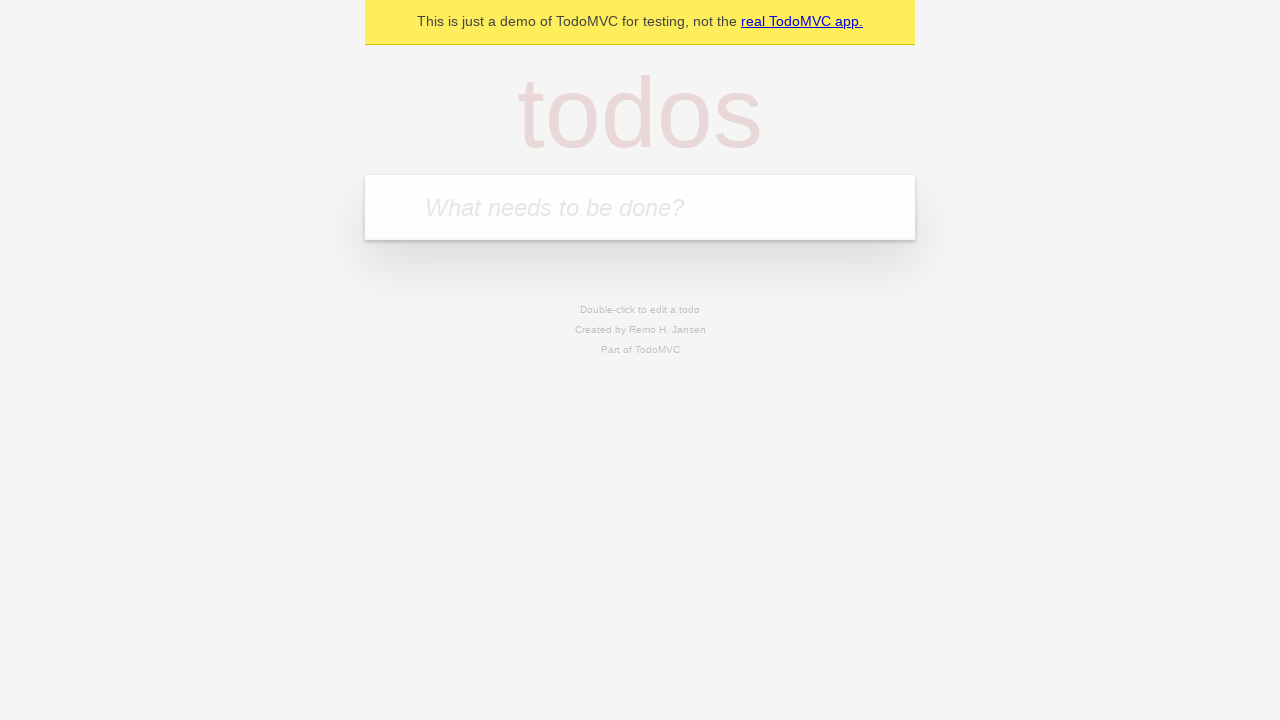

Filled todo input with 'buy some cheese' on internal:attr=[placeholder="What needs to be done?"i]
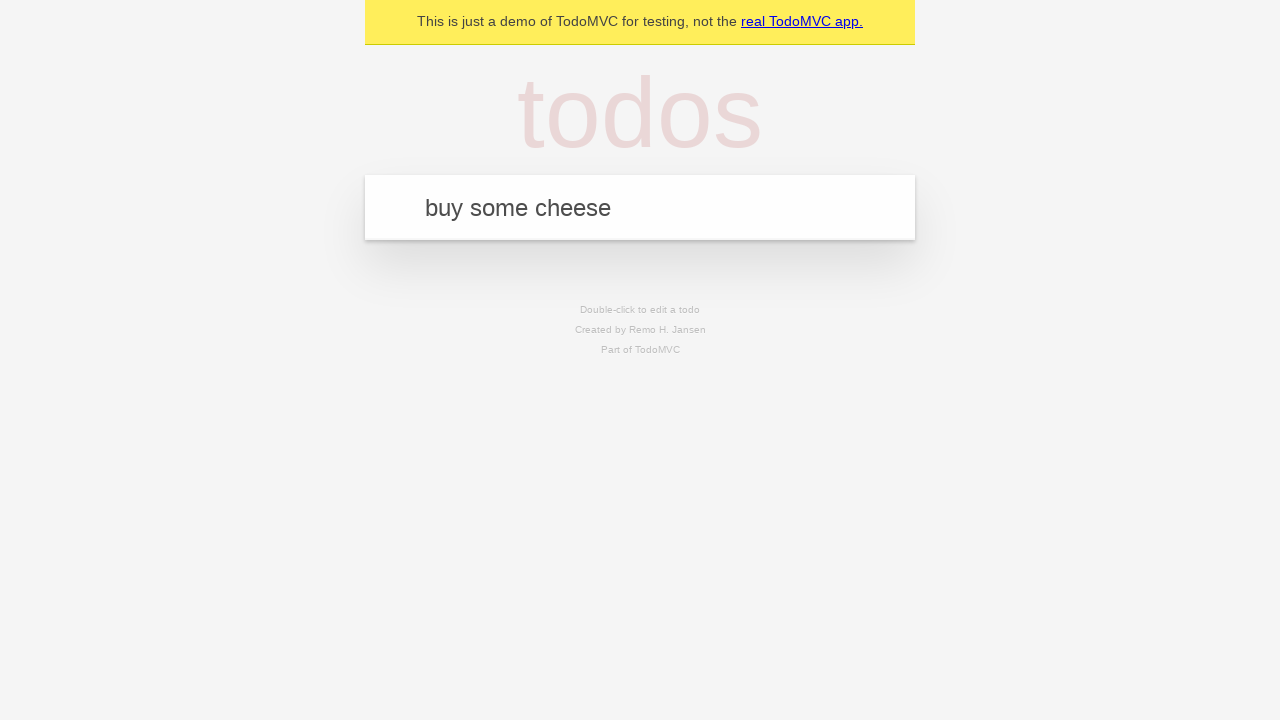

Pressed Enter to create todo 'buy some cheese' on internal:attr=[placeholder="What needs to be done?"i]
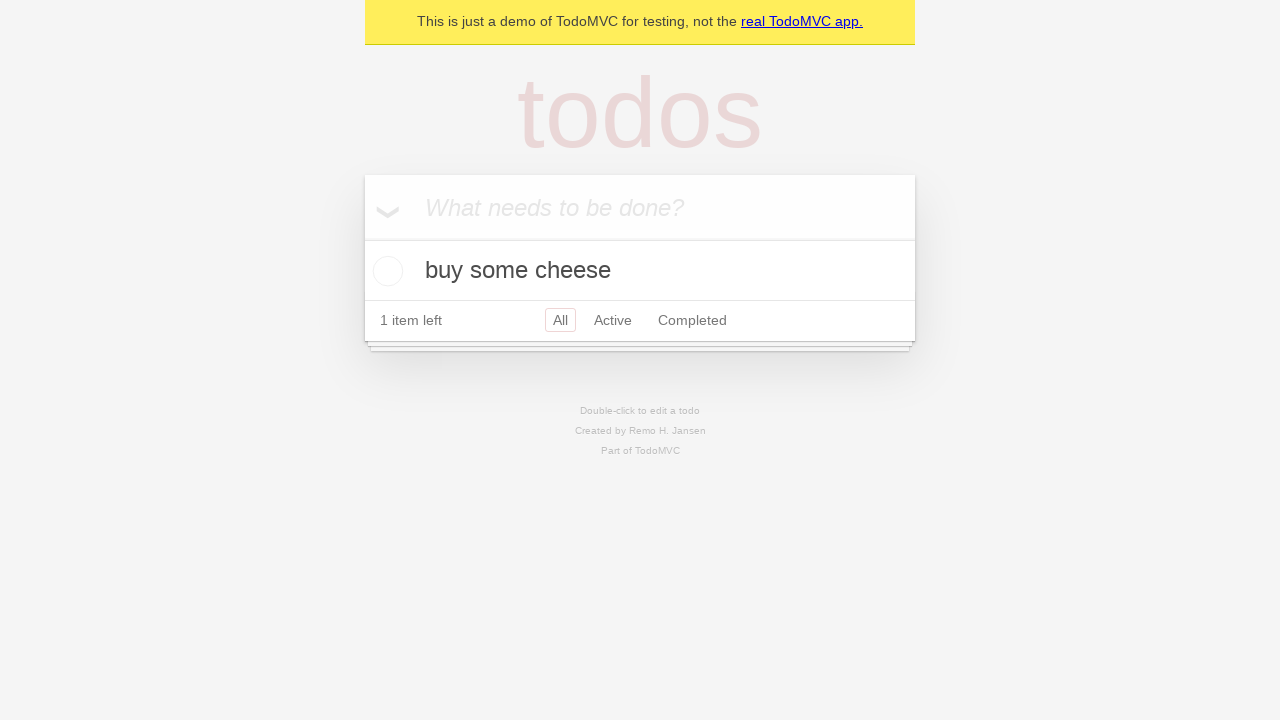

Filled todo input with 'feed the cat' on internal:attr=[placeholder="What needs to be done?"i]
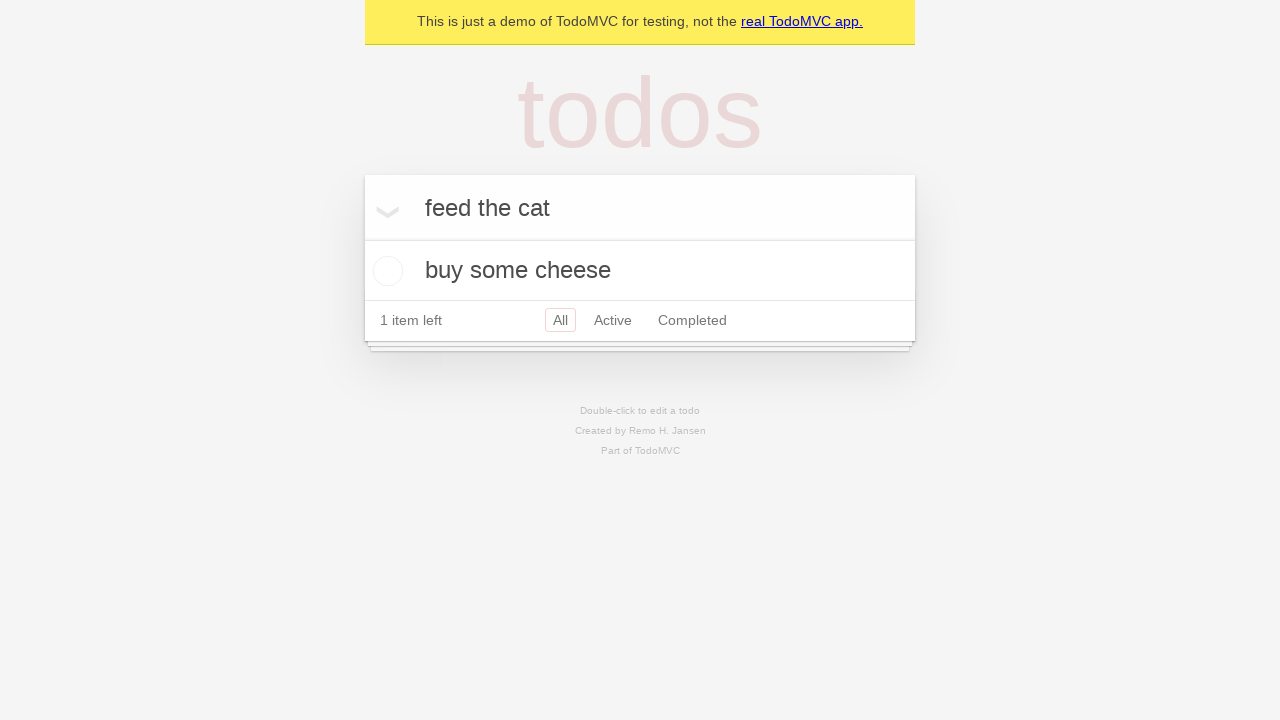

Pressed Enter to create todo 'feed the cat' on internal:attr=[placeholder="What needs to be done?"i]
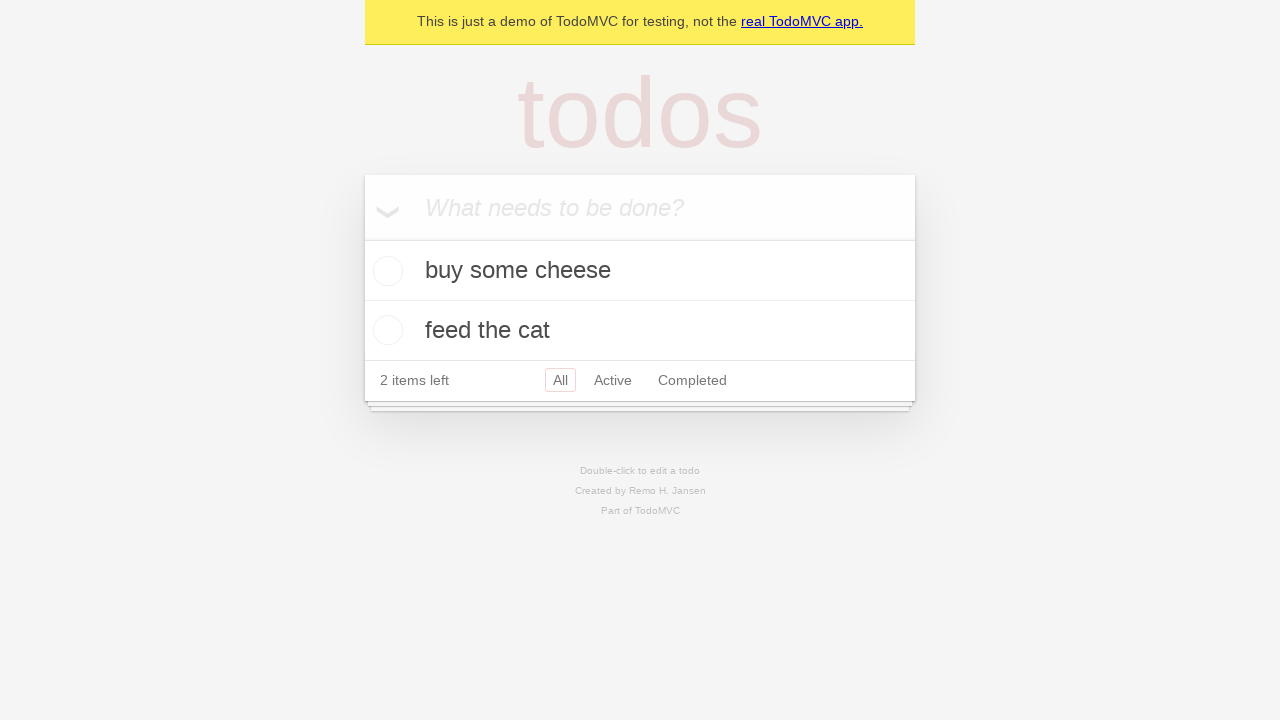

Waited for second todo item to appear
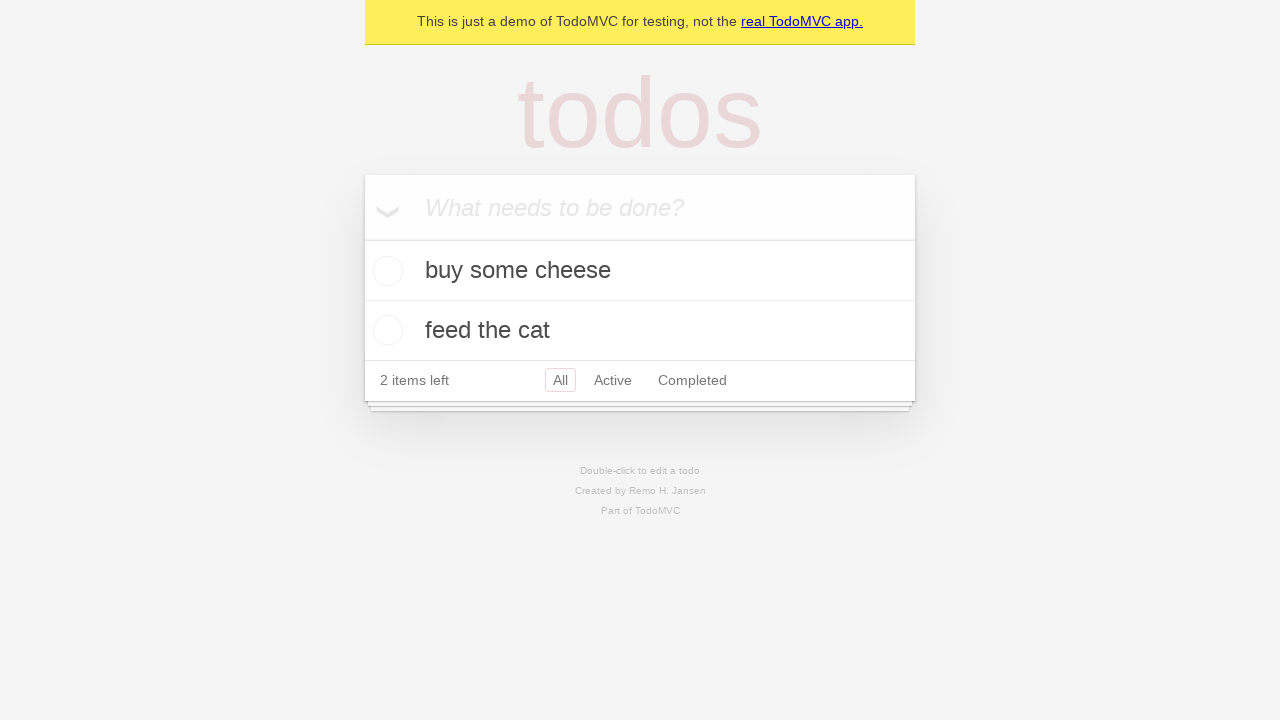

Marked first todo item 'buy some cheese' as complete at (385, 271) on internal:testid=[data-testid="todo-item"s] >> nth=0 >> internal:role=checkbox
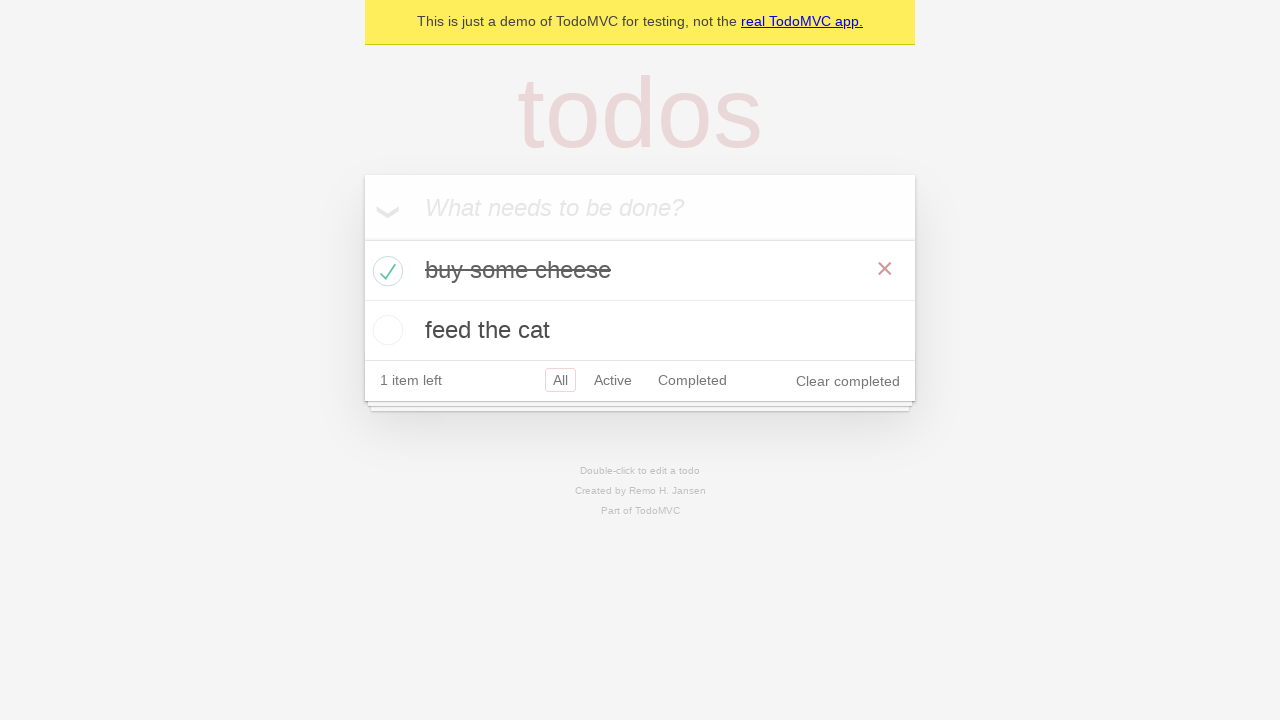

Marked second todo item 'feed the cat' as complete at (385, 330) on internal:testid=[data-testid="todo-item"s] >> nth=1 >> internal:role=checkbox
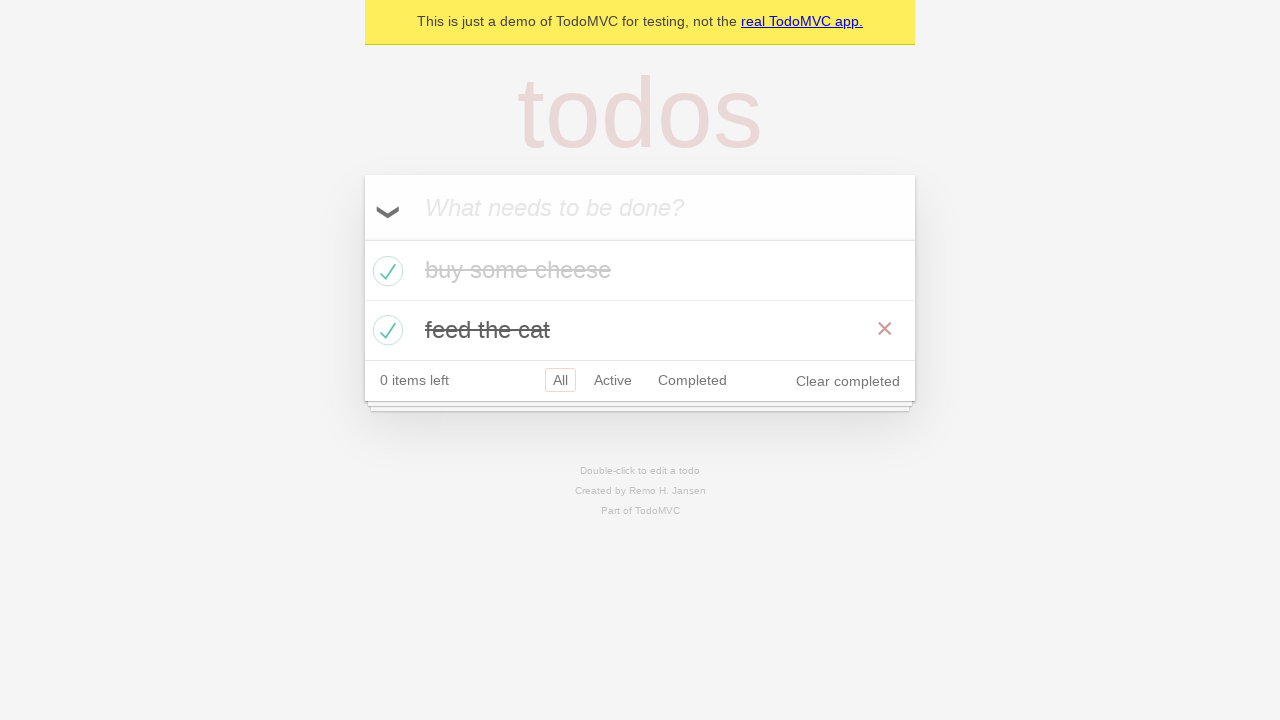

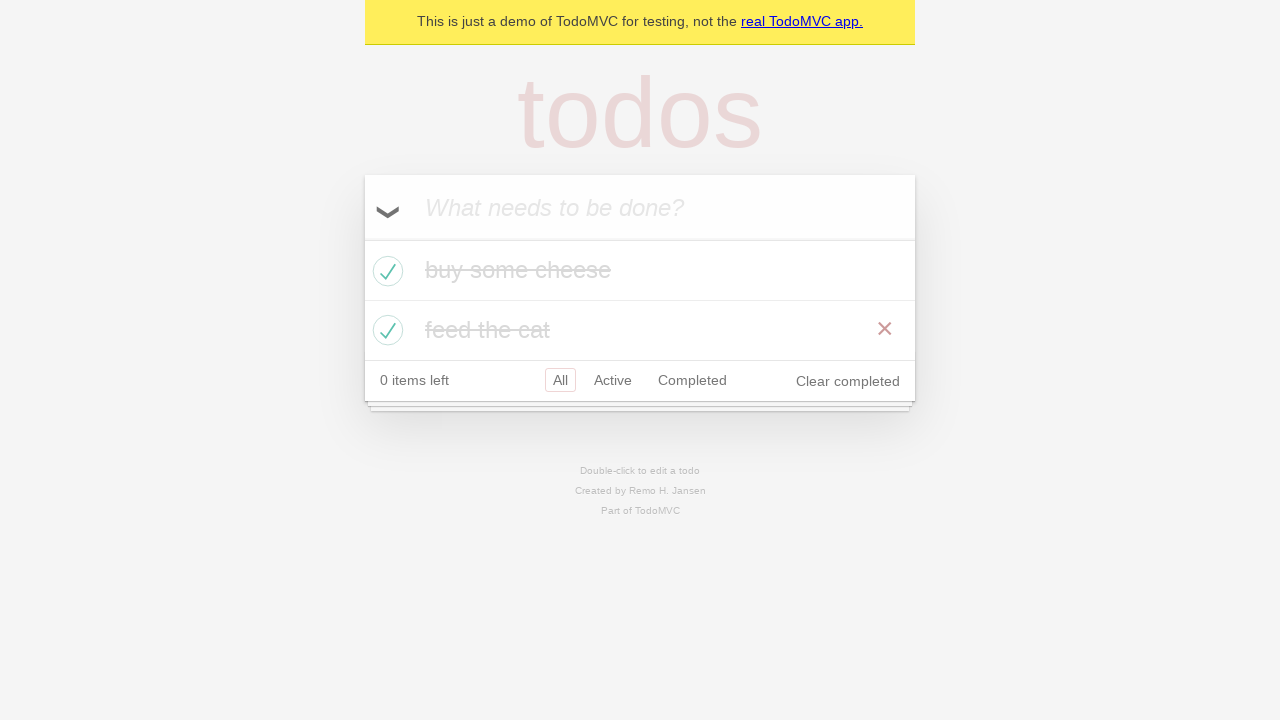